Navigates to WebdriverIO homepage and waits until the Get Started button is displayed

Starting URL: https://webdriver.io/

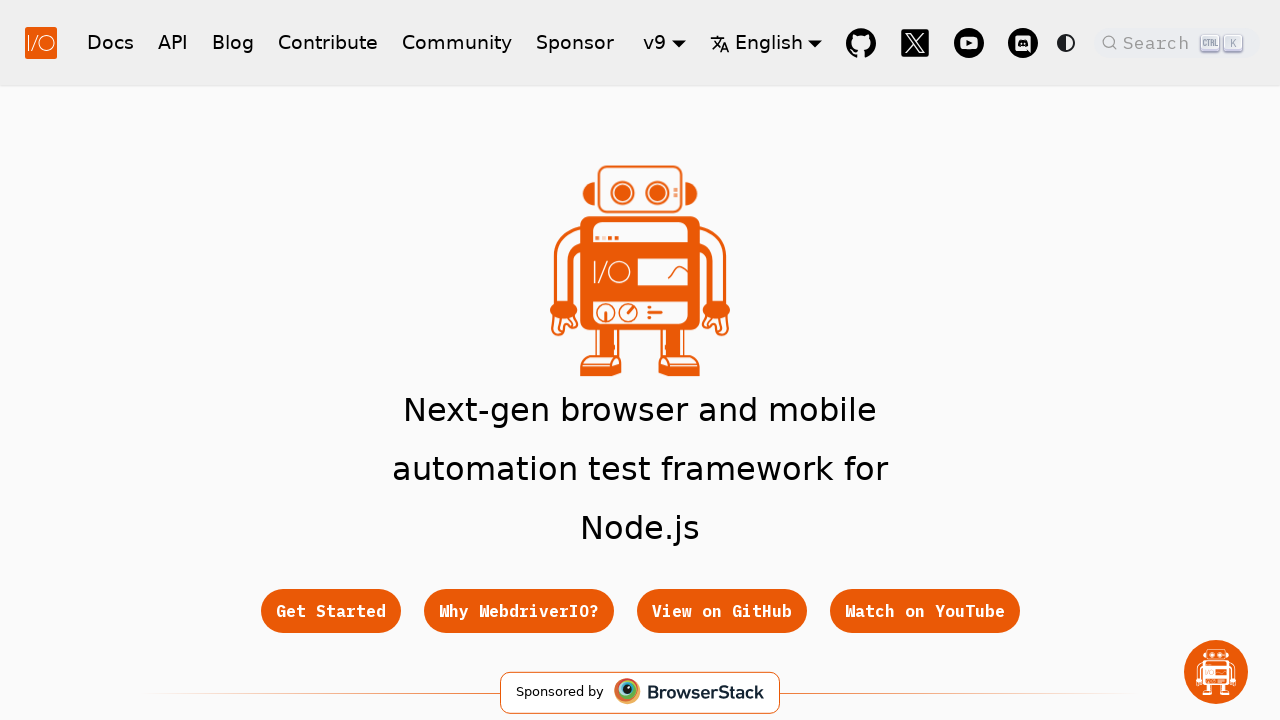

Navigated to WebdriverIO homepage
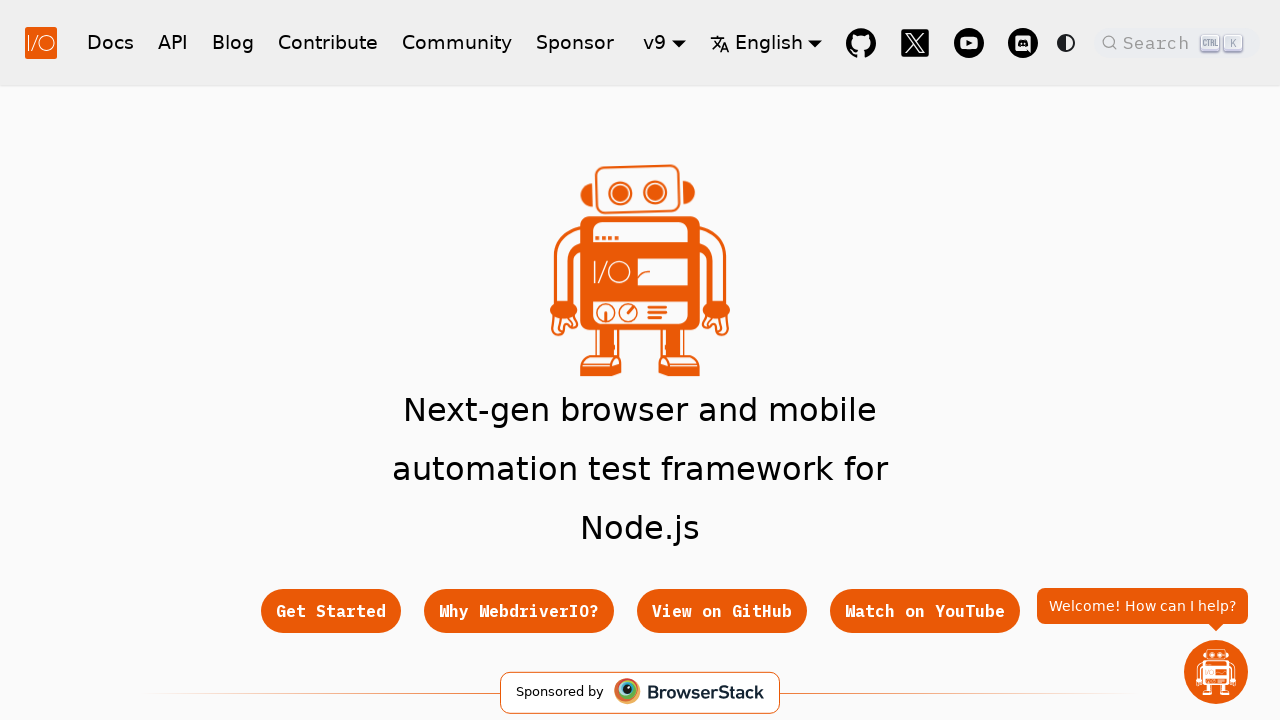

Get Started button is now visible
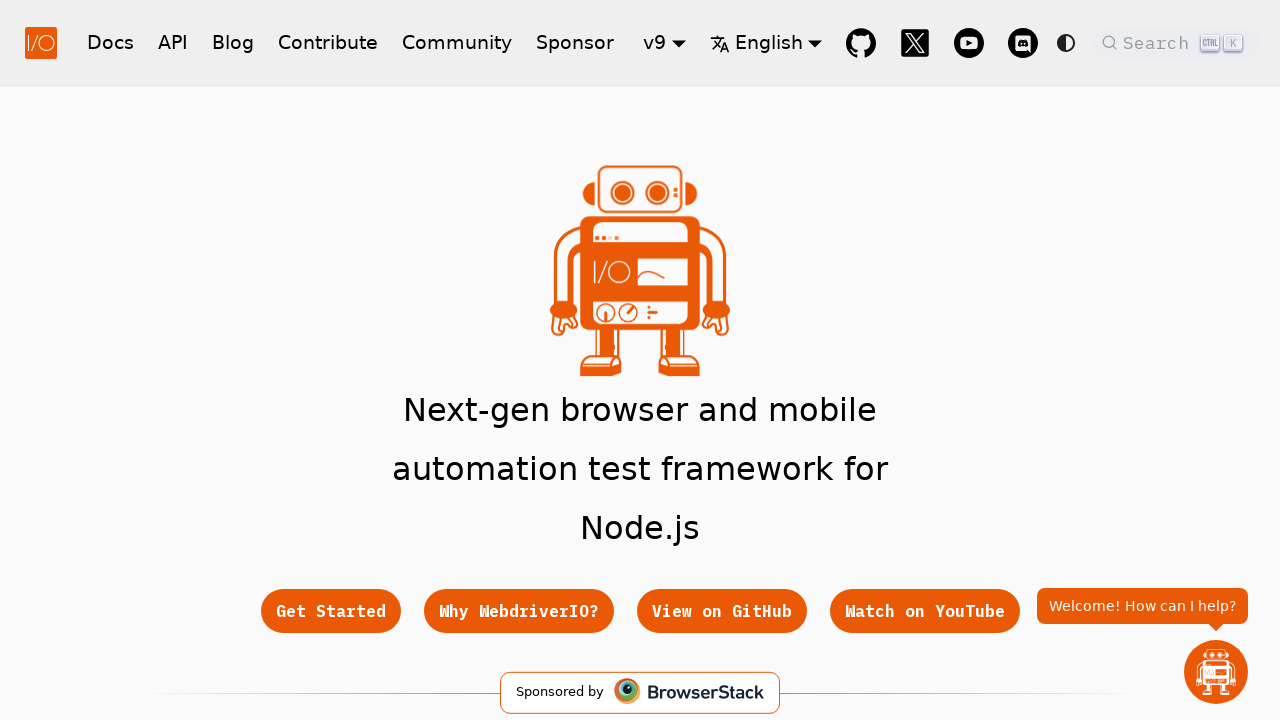

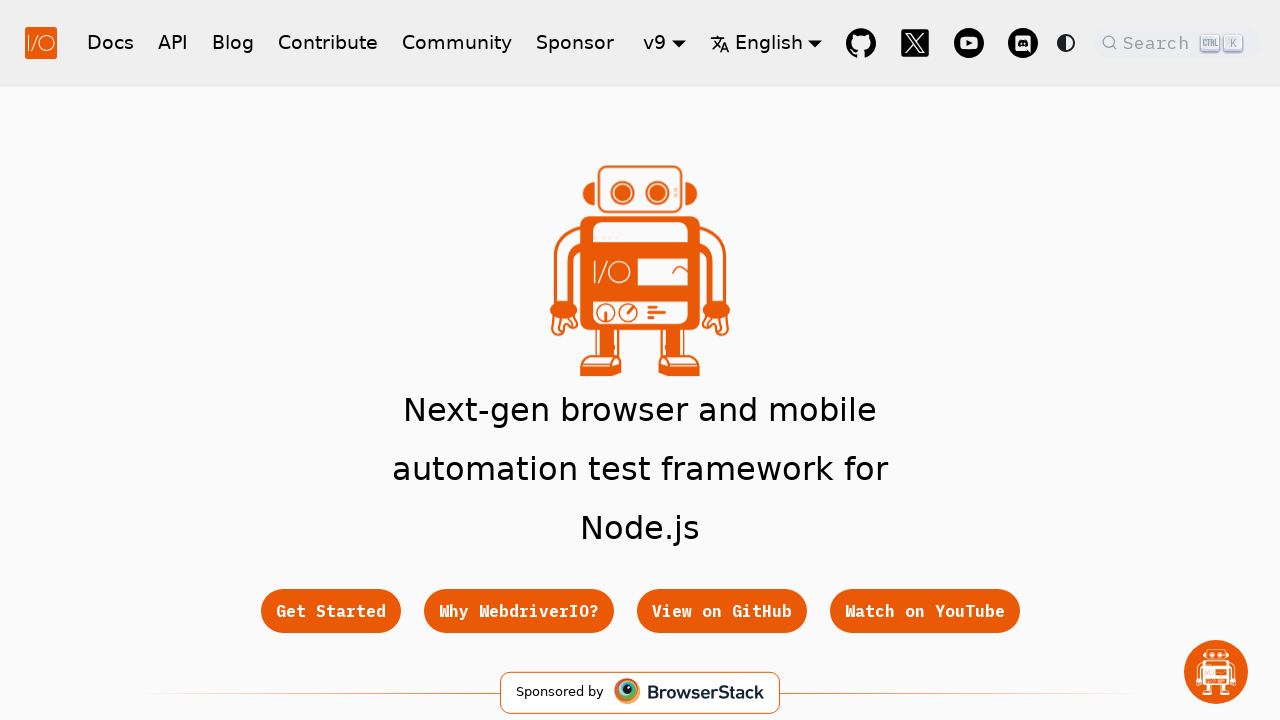